Tests custom dropdown selection functionality on jQueryUI demo page by selecting items "10" and "5" from a custom dropdown menu

Starting URL: https://jqueryui.com/resources/demos/selectmenu/default.html

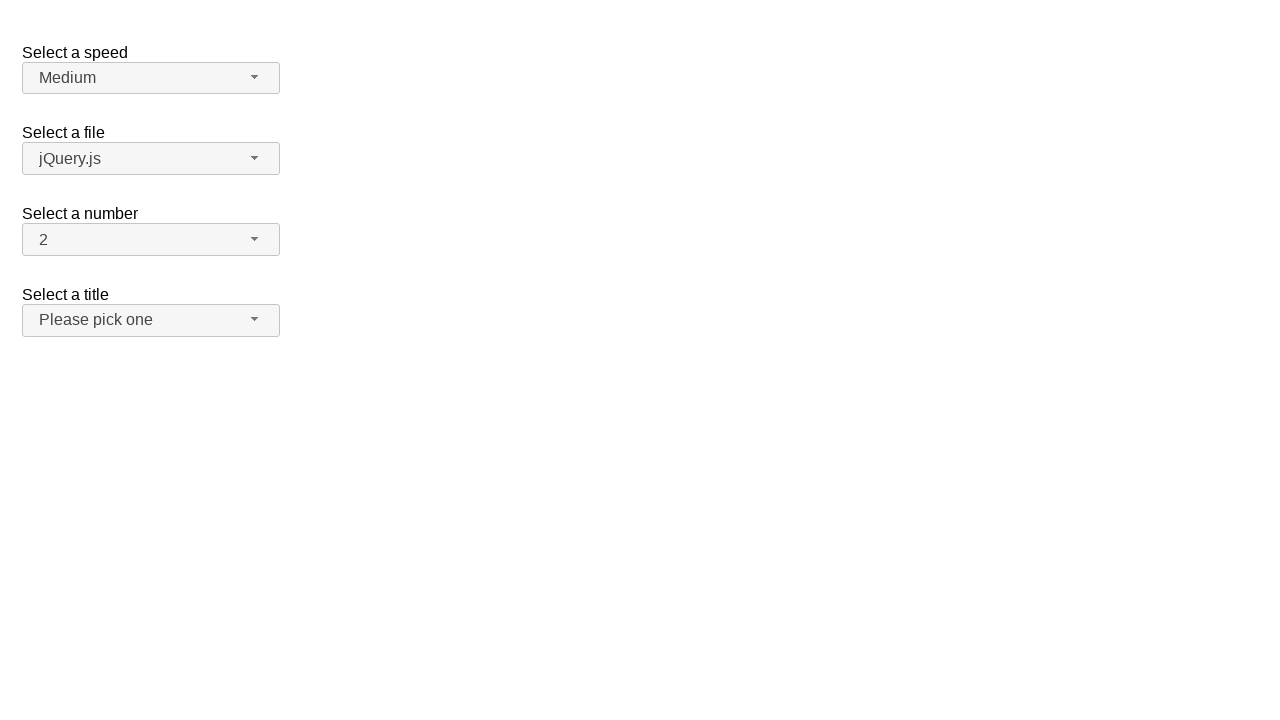

Clicked dropdown button to open custom dropdown menu at (151, 240) on span#number-button
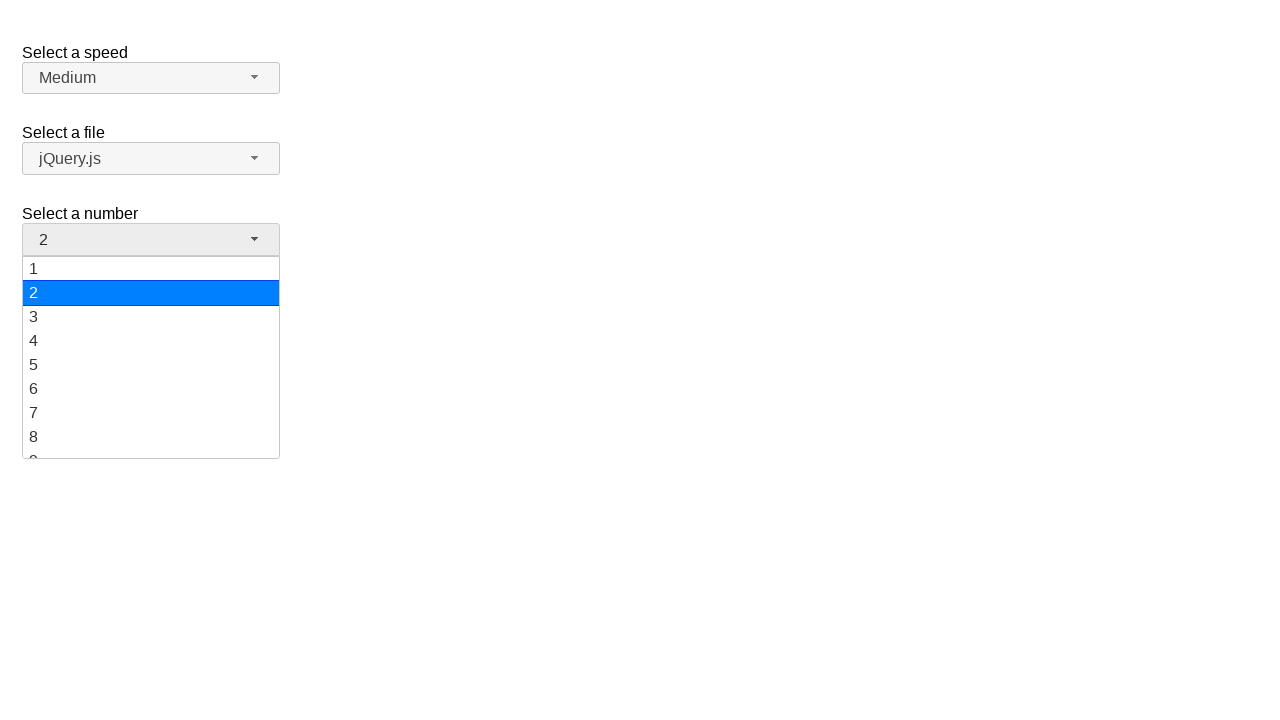

Dropdown menu items loaded and became visible
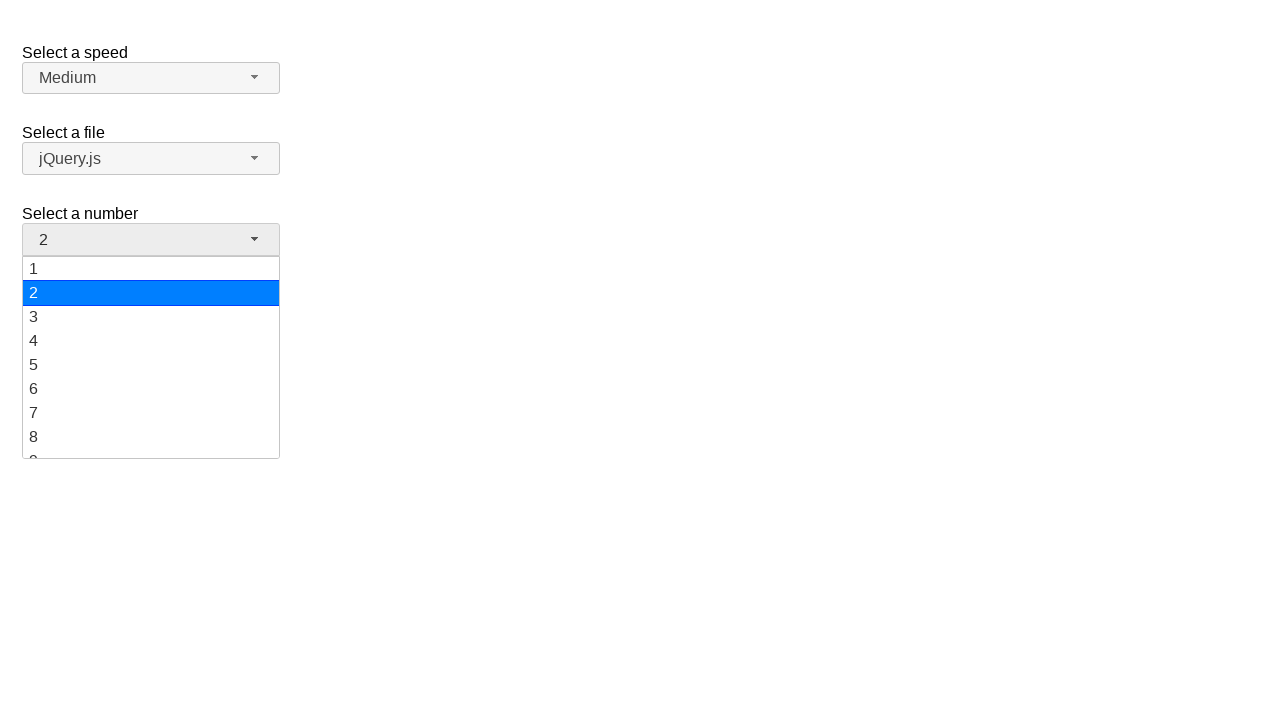

Selected item '10' from the dropdown menu at (151, 357) on ul#number-menu>li>div:has-text('10')
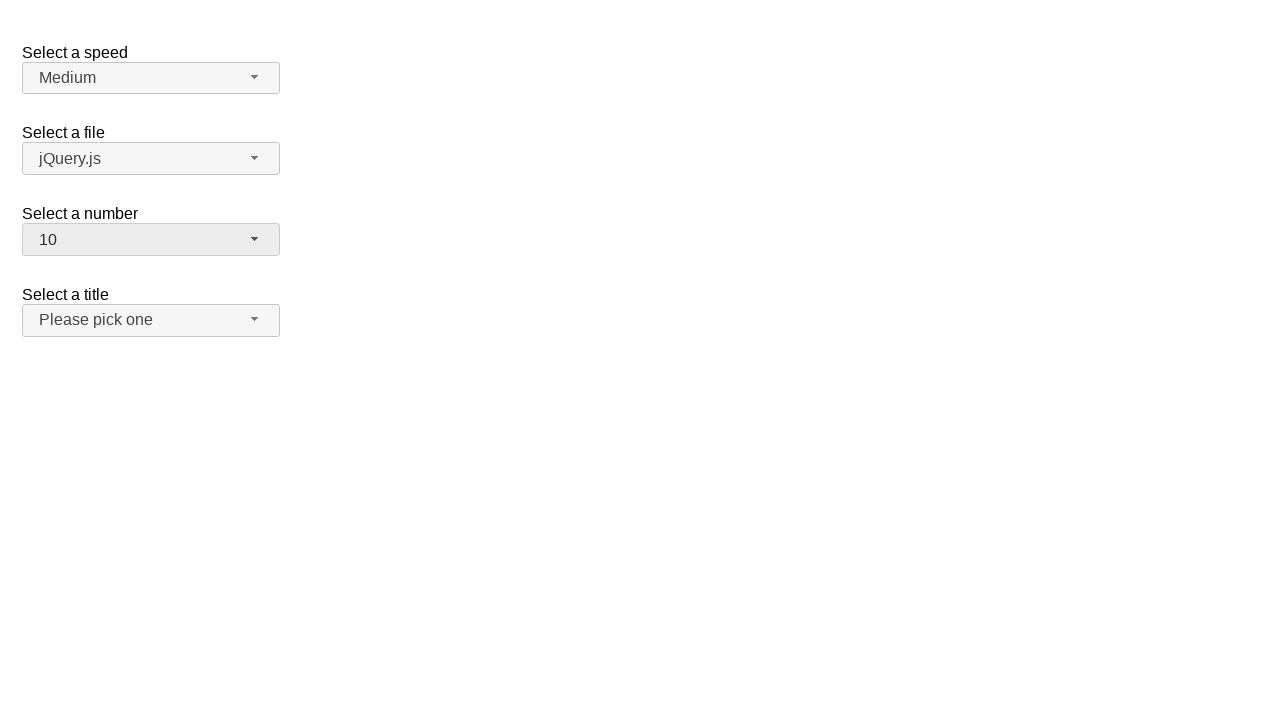

Clicked dropdown button to open menu again at (151, 240) on span#number-button
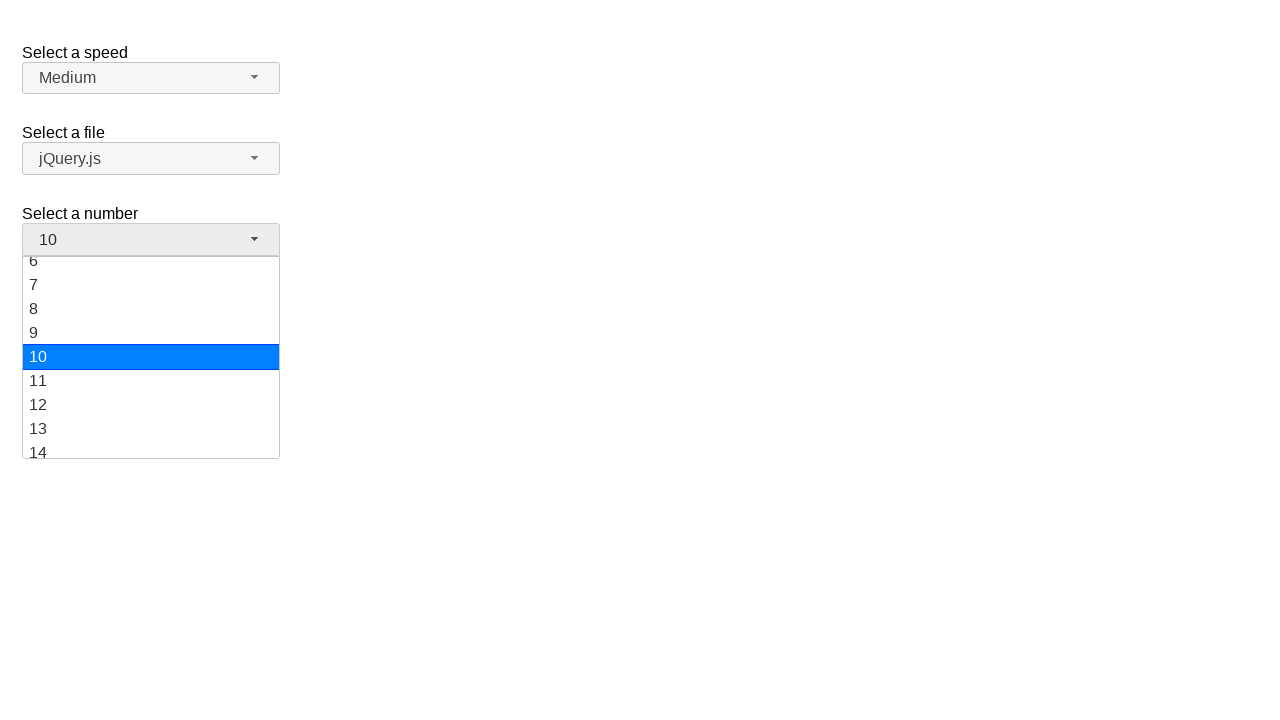

Dropdown menu items loaded again
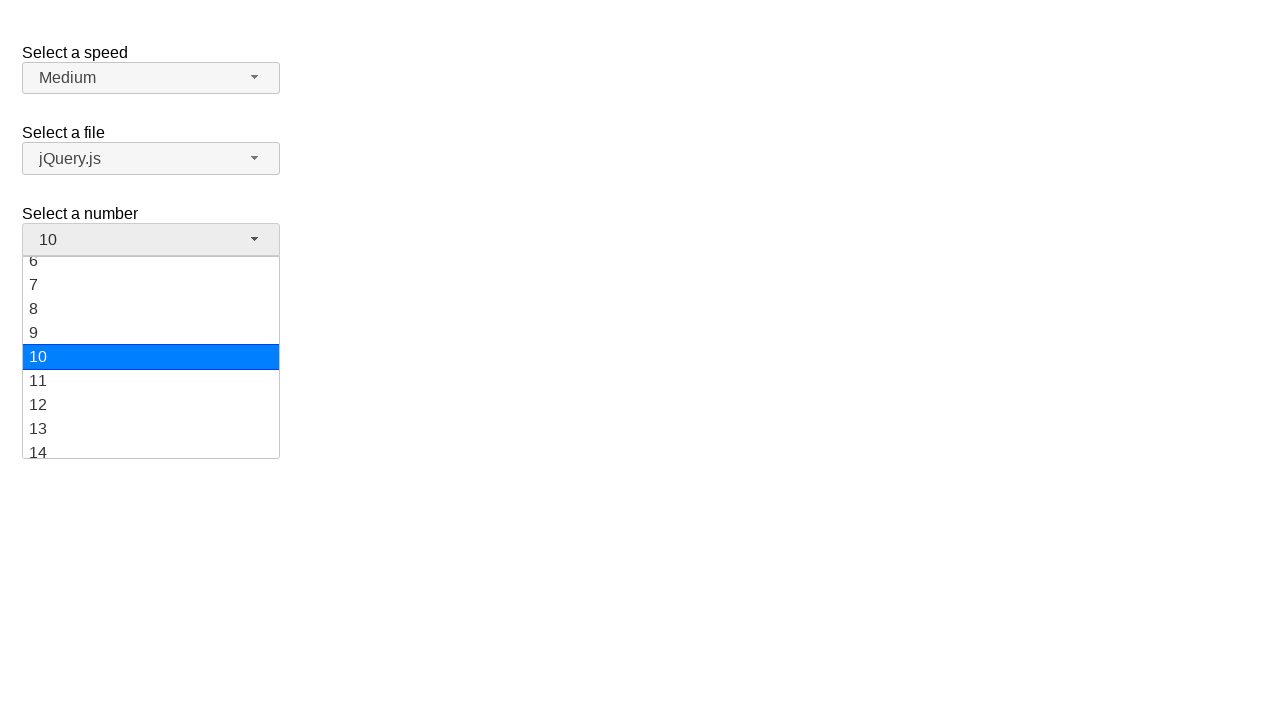

Selected item '5' from the dropdown menu at (151, 357) on ul#number-menu>li>div:has-text('5')
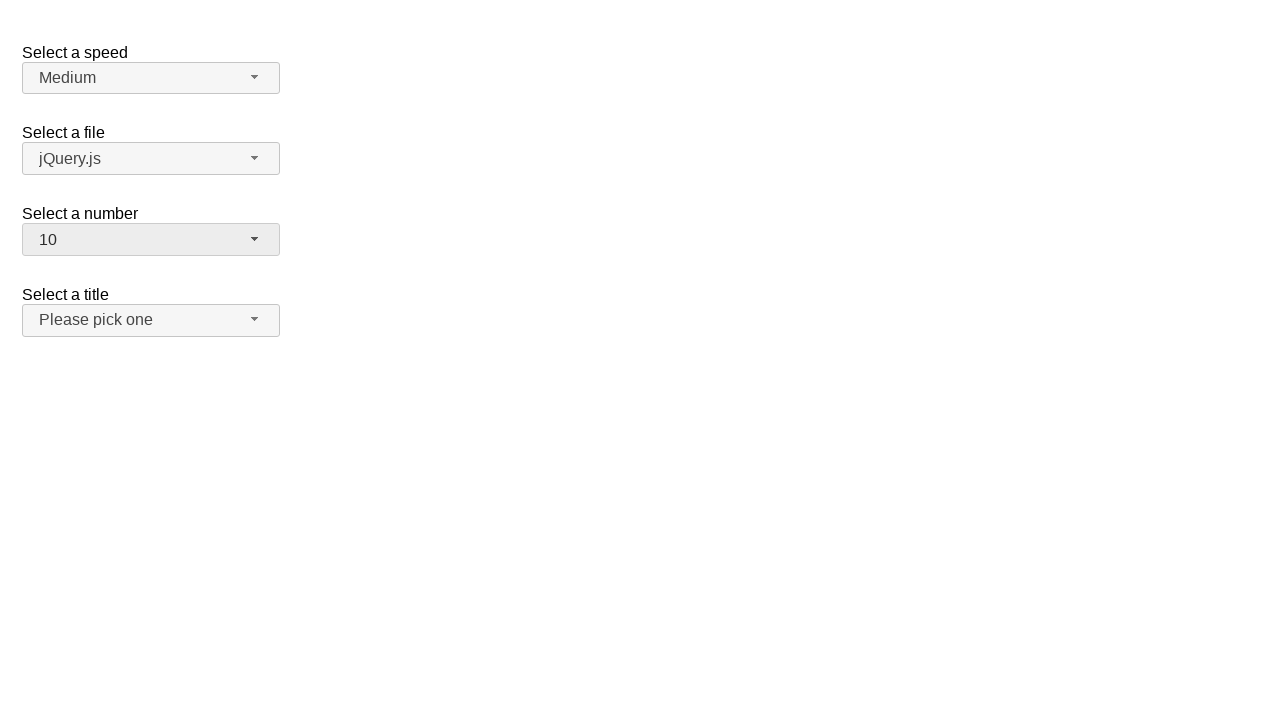

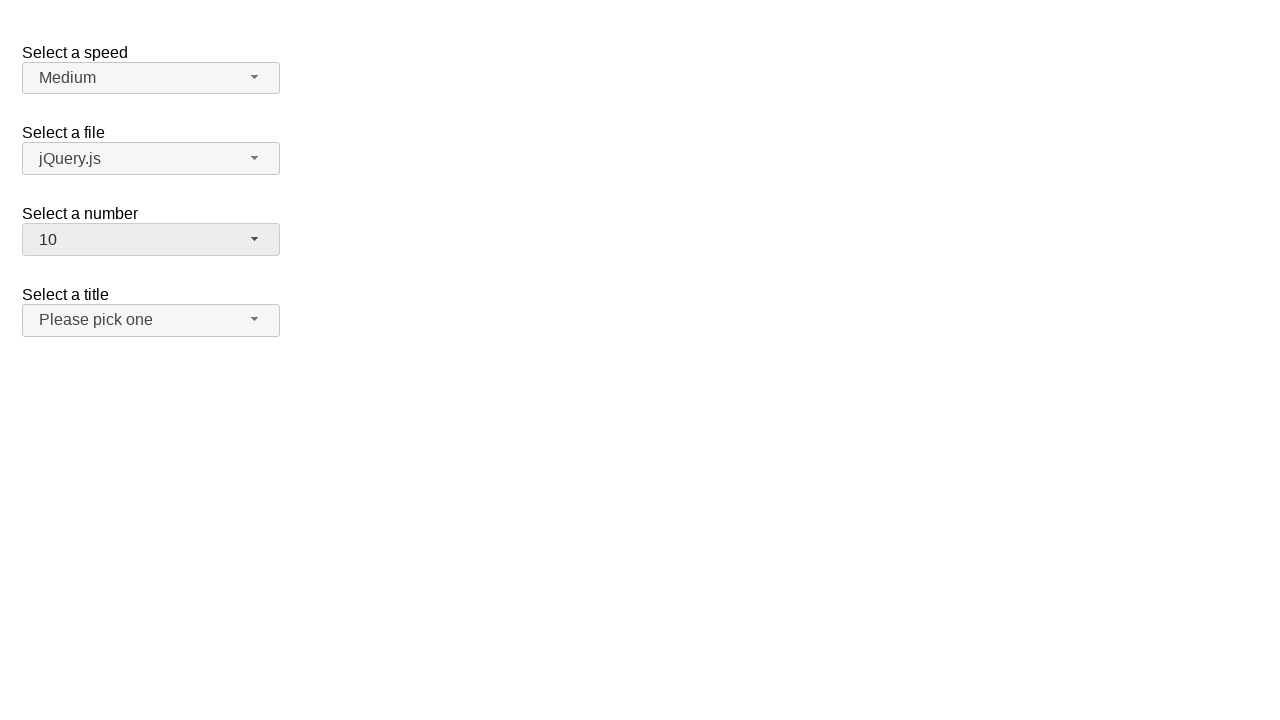